Tests the calculator's error handling when symbols are entered in the first number field for subtraction

Starting URL: https://gerabarud.github.io/is3-calculadora/

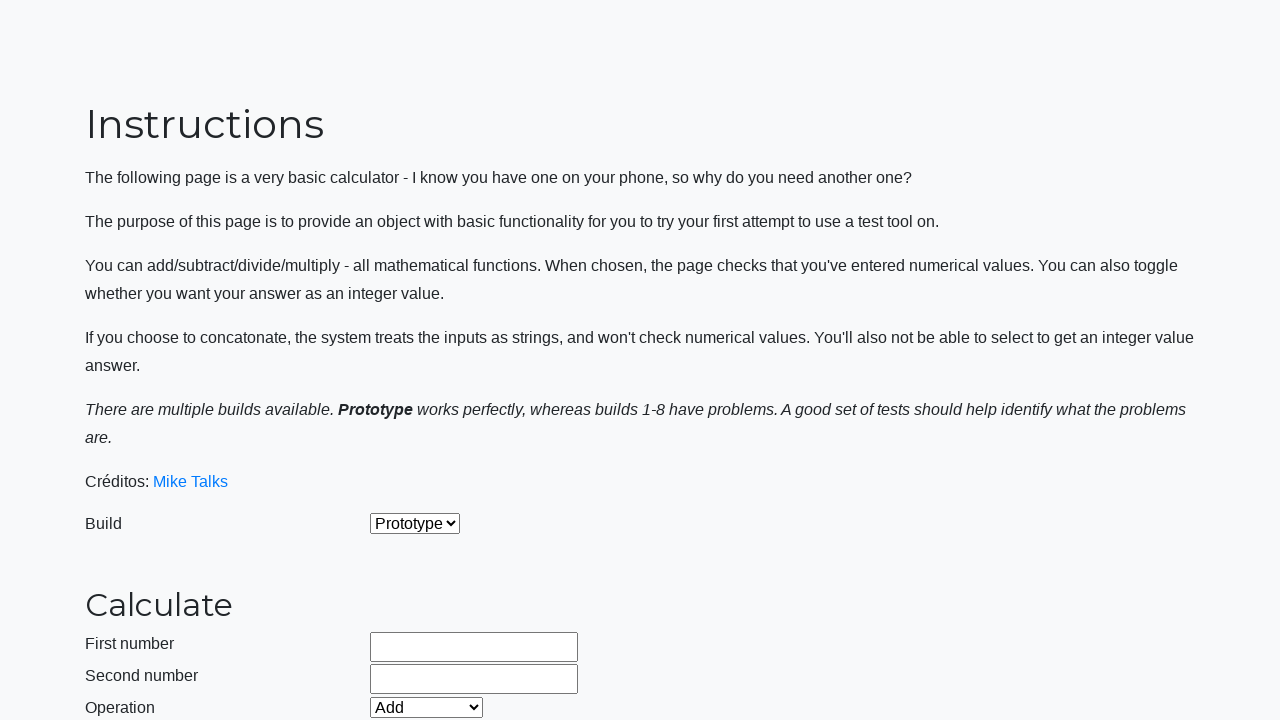

Selected build version 2 on #selectBuild
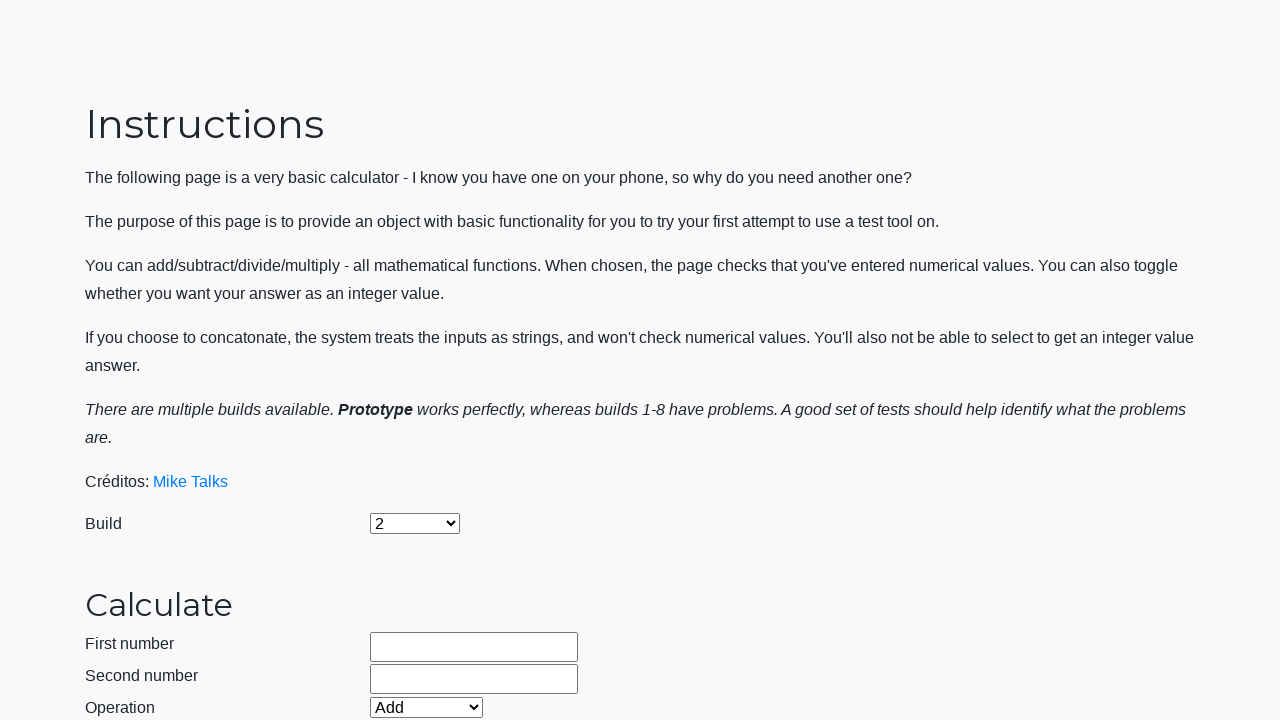

Entered invalid symbols '34+21' in first number field on #number1Field
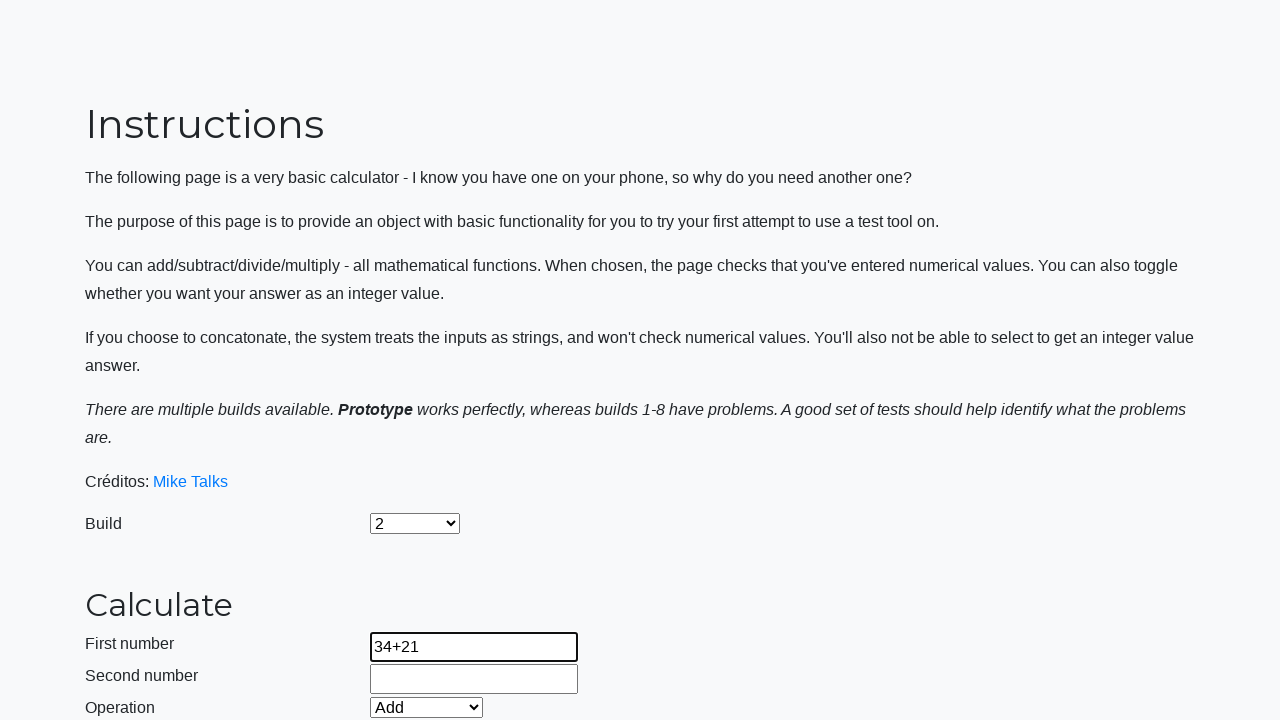

Entered valid second number '9.3' on #number2Field
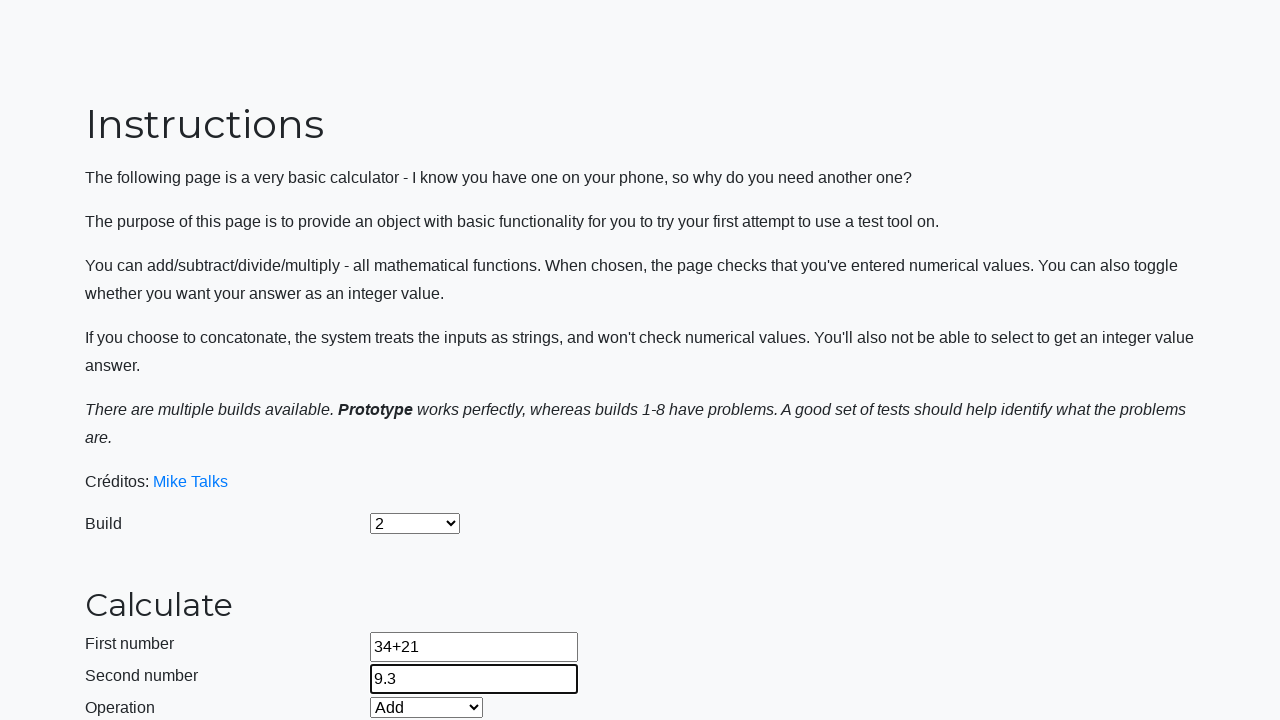

Selected Subtract operation on #selectOperationDropdown
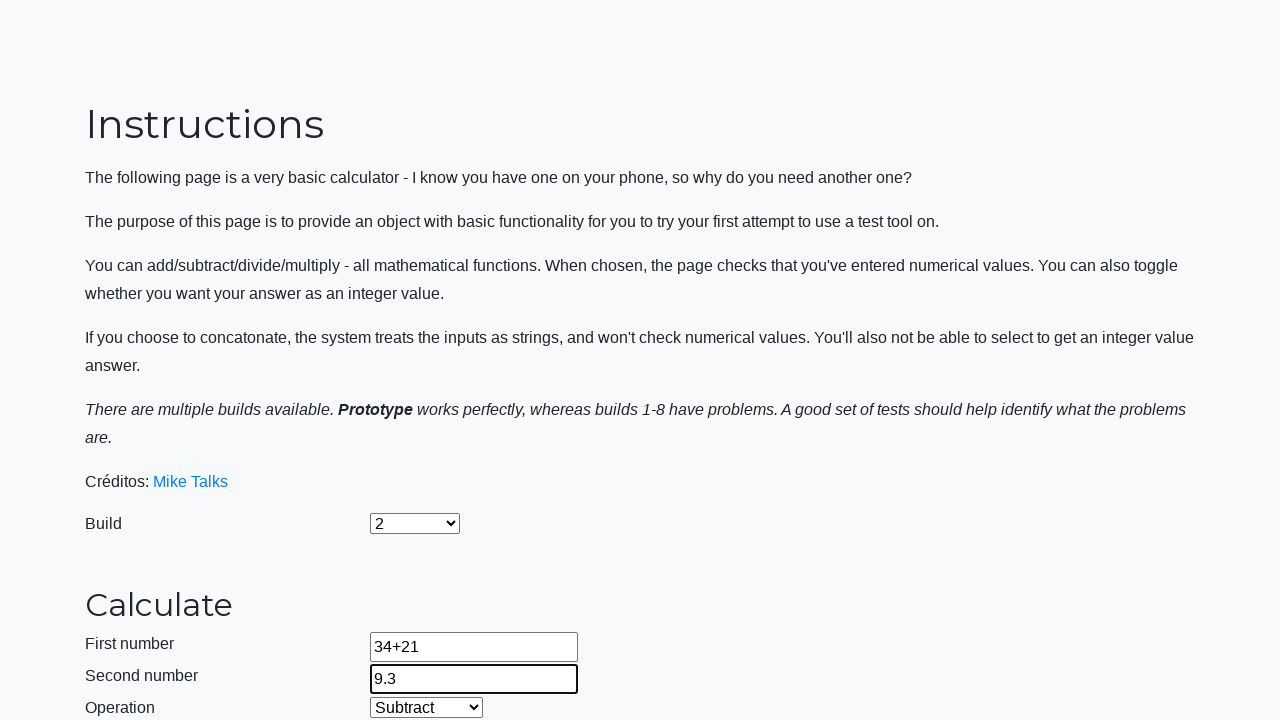

Clicked calculate button at (422, 451) on #calculateButton
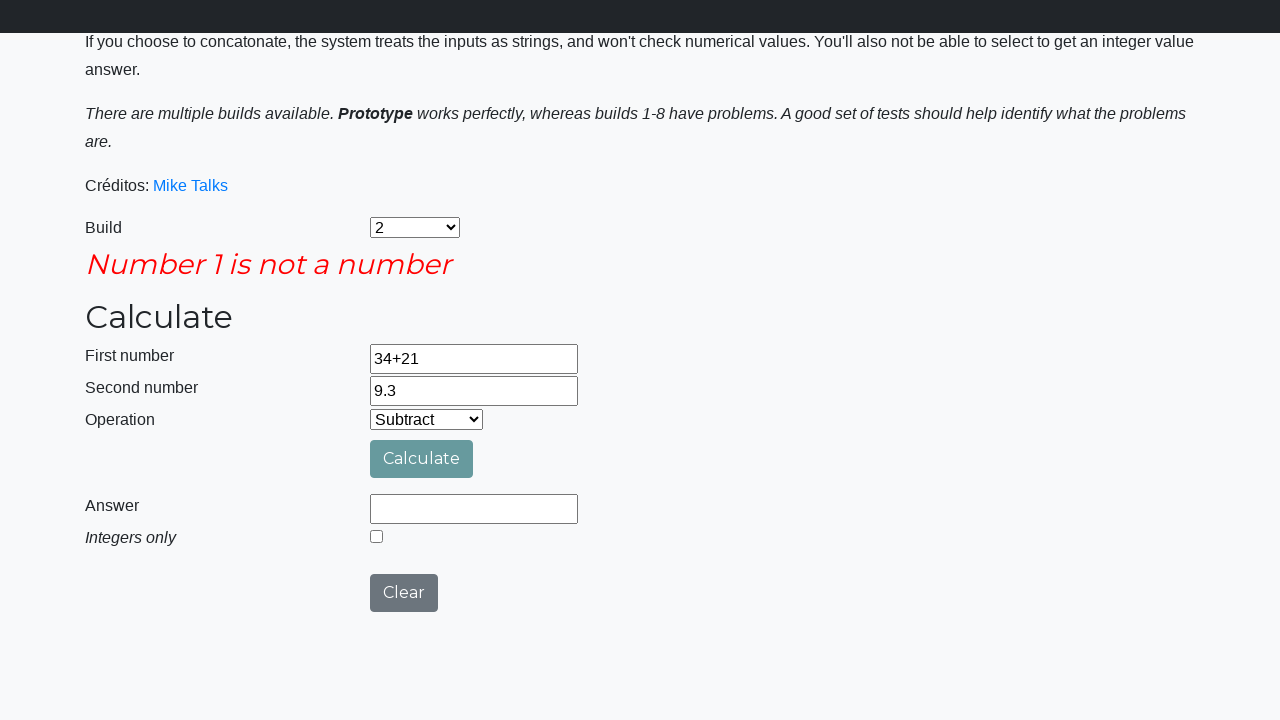

Waited 1000ms for error message to appear
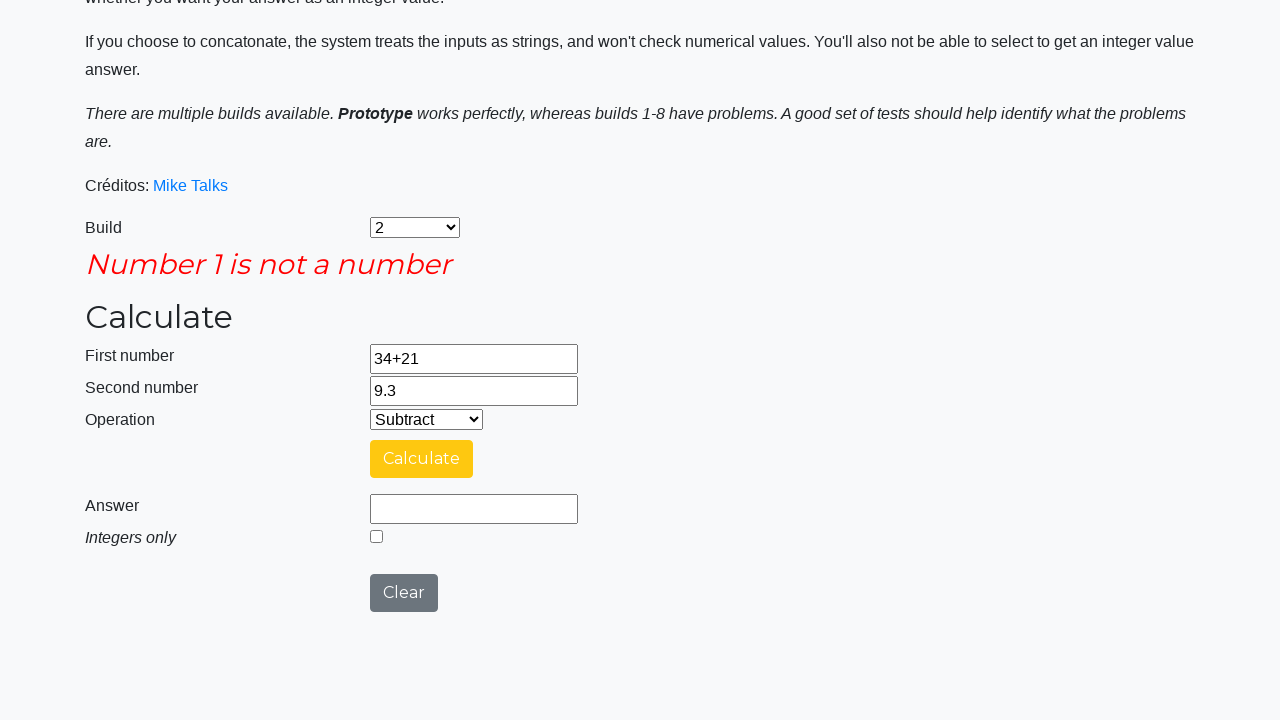

Clicked integers only checkbox at (376, 536) on #integerSelect
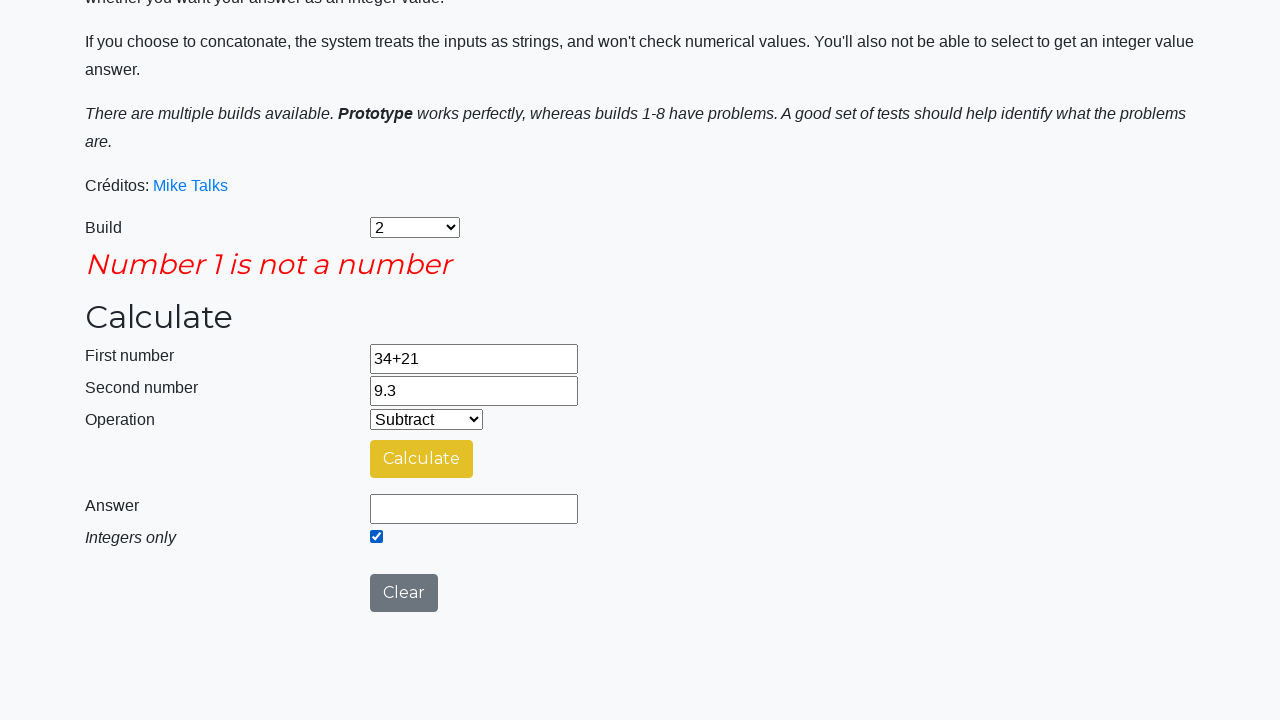

Clicked calculate button again at (422, 459) on #calculateButton
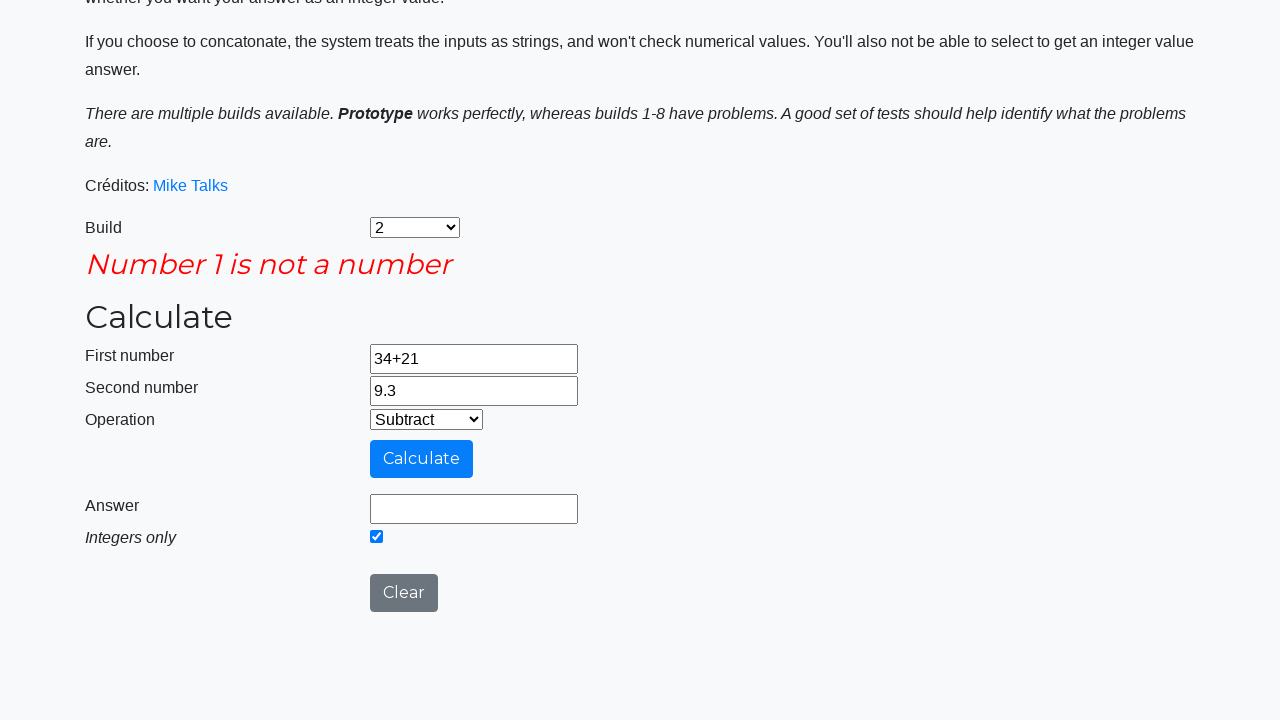

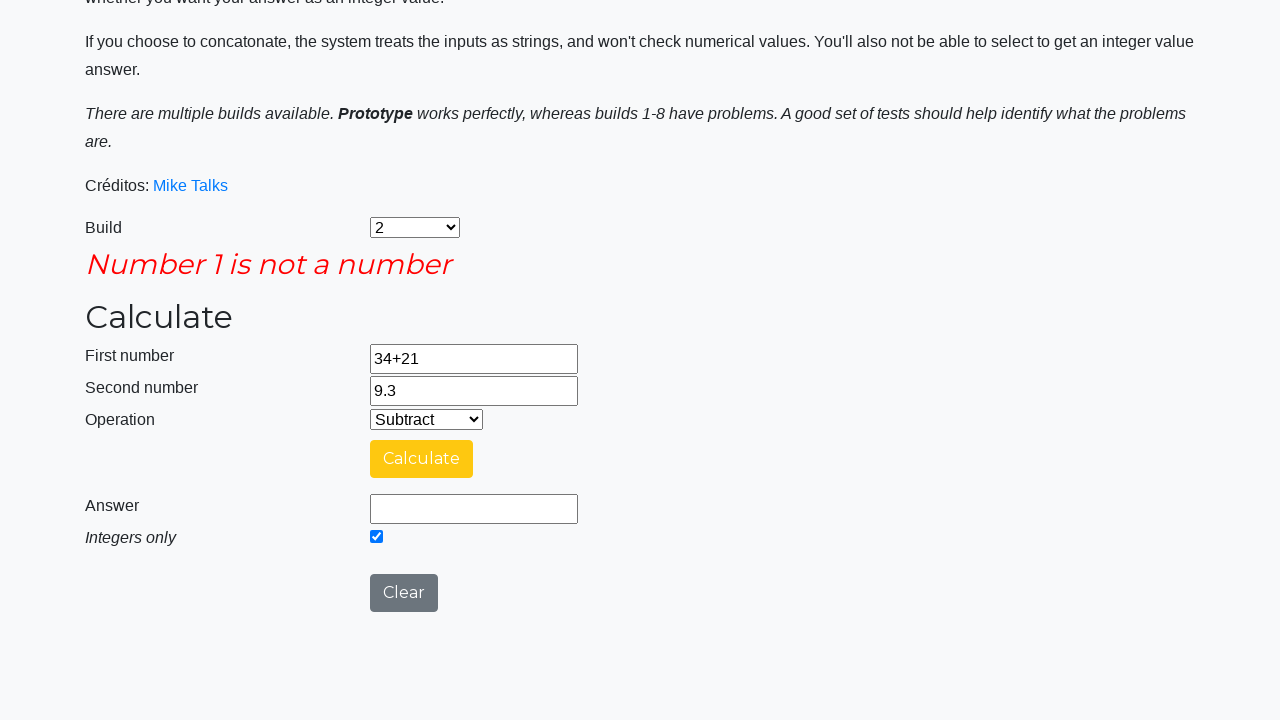